Tests that new todo items are appended to the bottom of the list by creating 3 items and verifying the count

Starting URL: https://demo.playwright.dev/todomvc

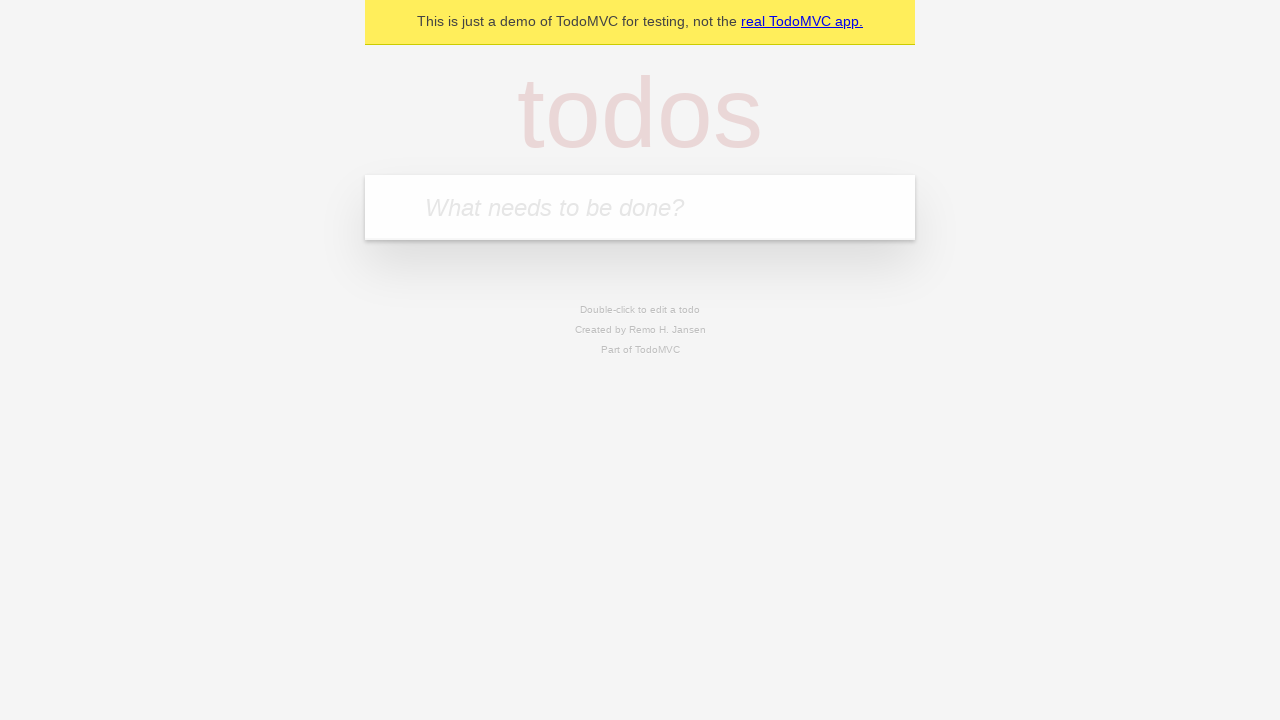

Filled todo input with 'buy some cheese' on internal:attr=[placeholder="What needs to be done?"i]
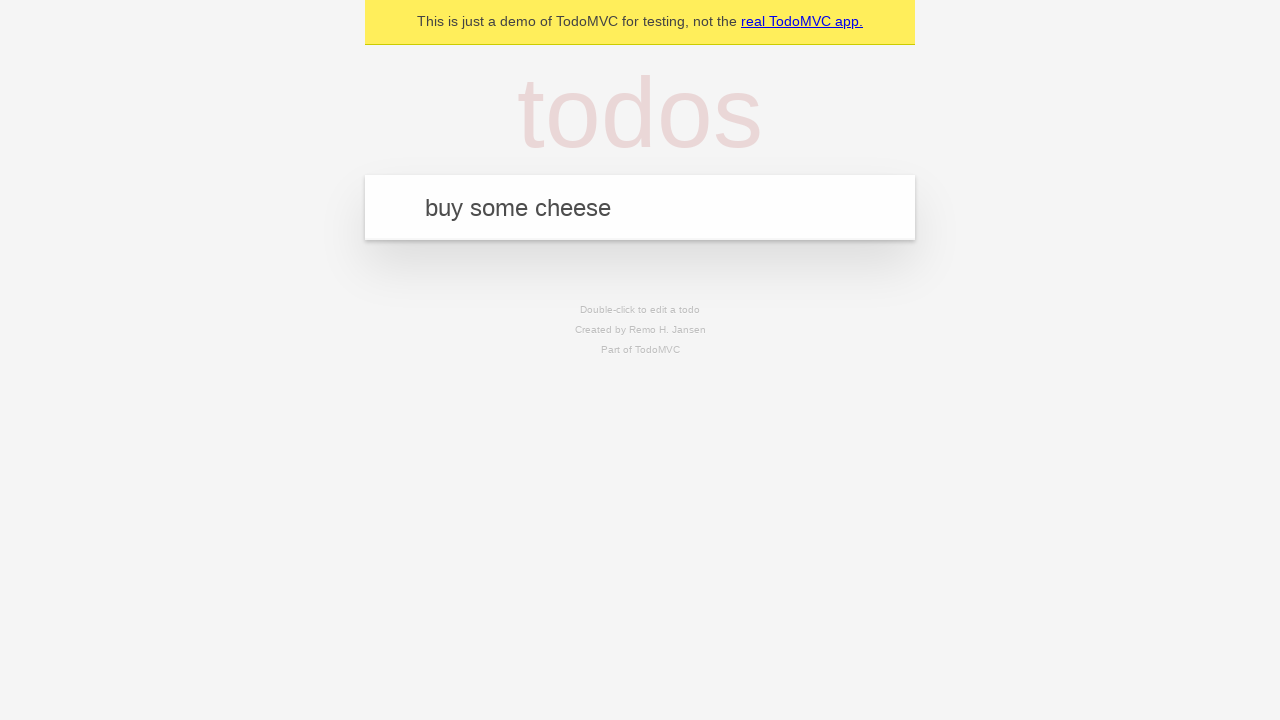

Pressed Enter to create first todo item on internal:attr=[placeholder="What needs to be done?"i]
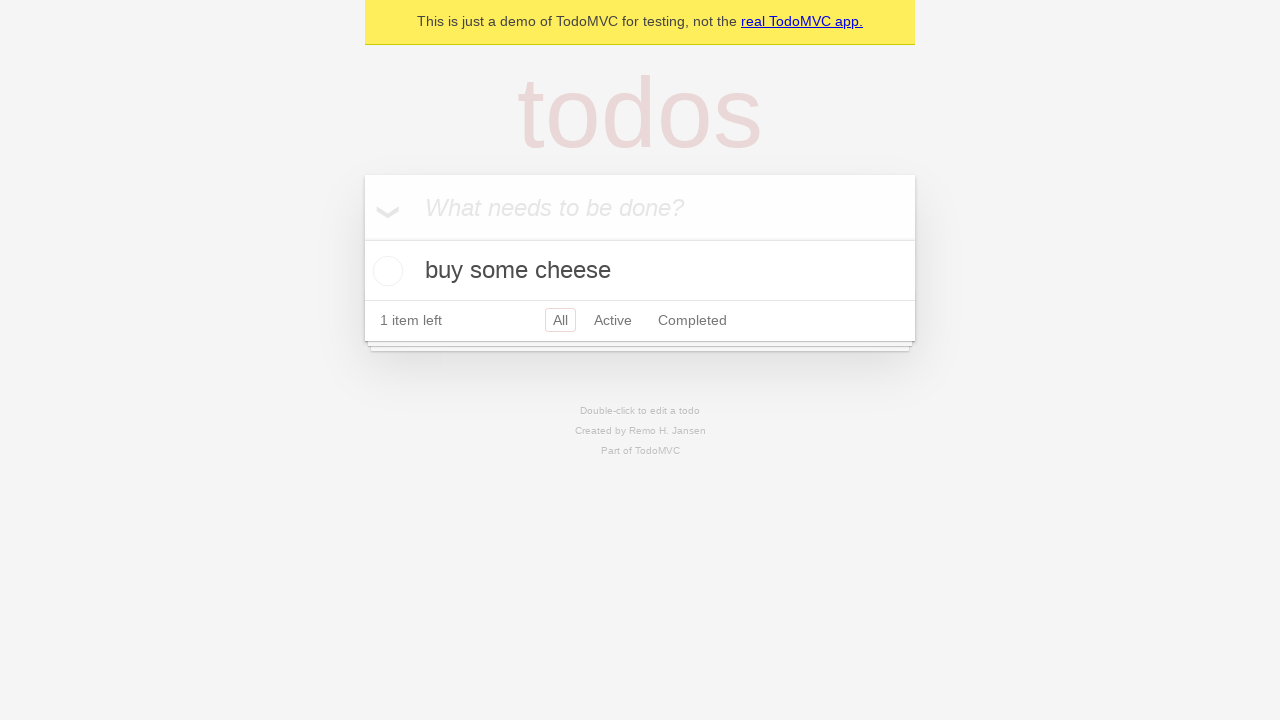

Filled todo input with 'feed the cat' on internal:attr=[placeholder="What needs to be done?"i]
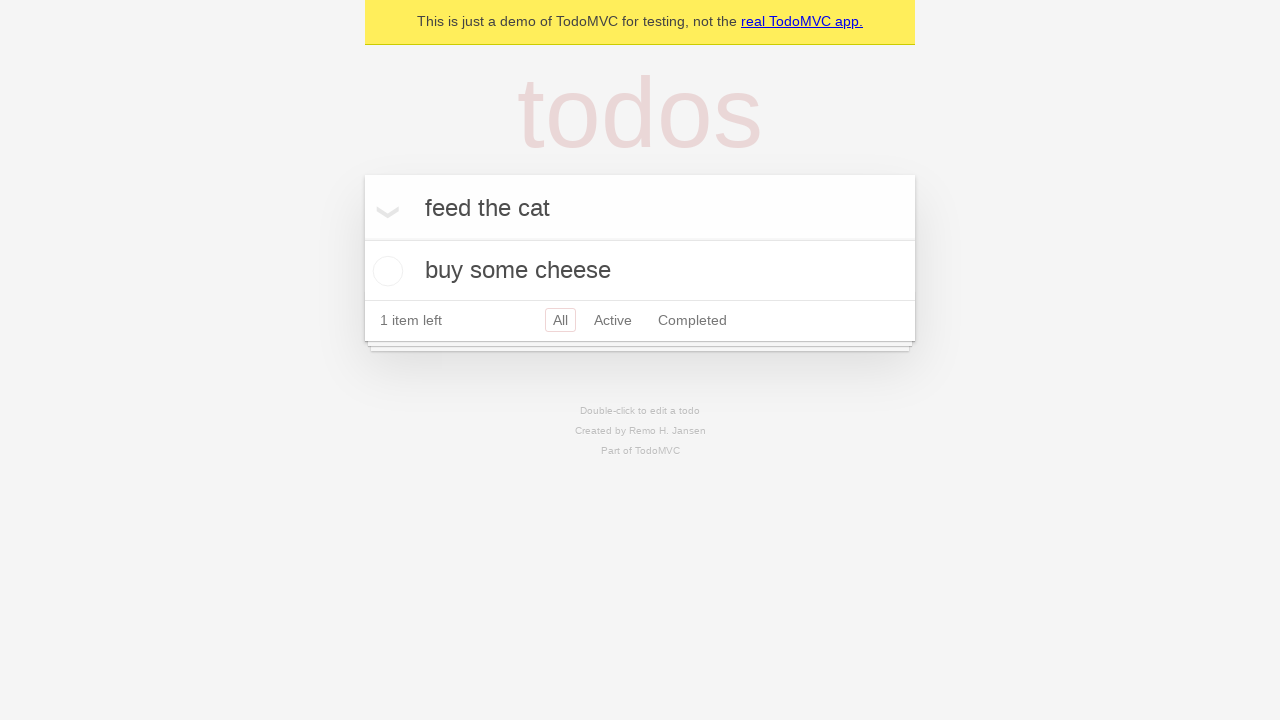

Pressed Enter to create second todo item on internal:attr=[placeholder="What needs to be done?"i]
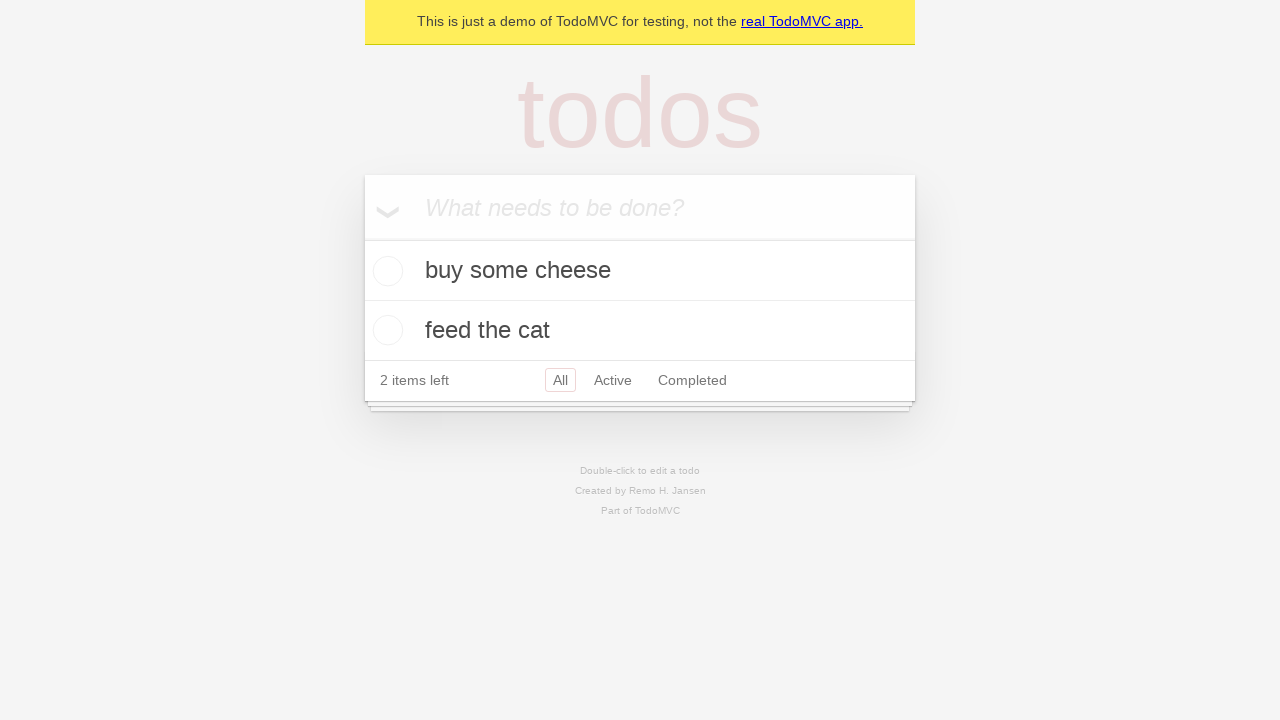

Filled todo input with 'book a doctors appointment' on internal:attr=[placeholder="What needs to be done?"i]
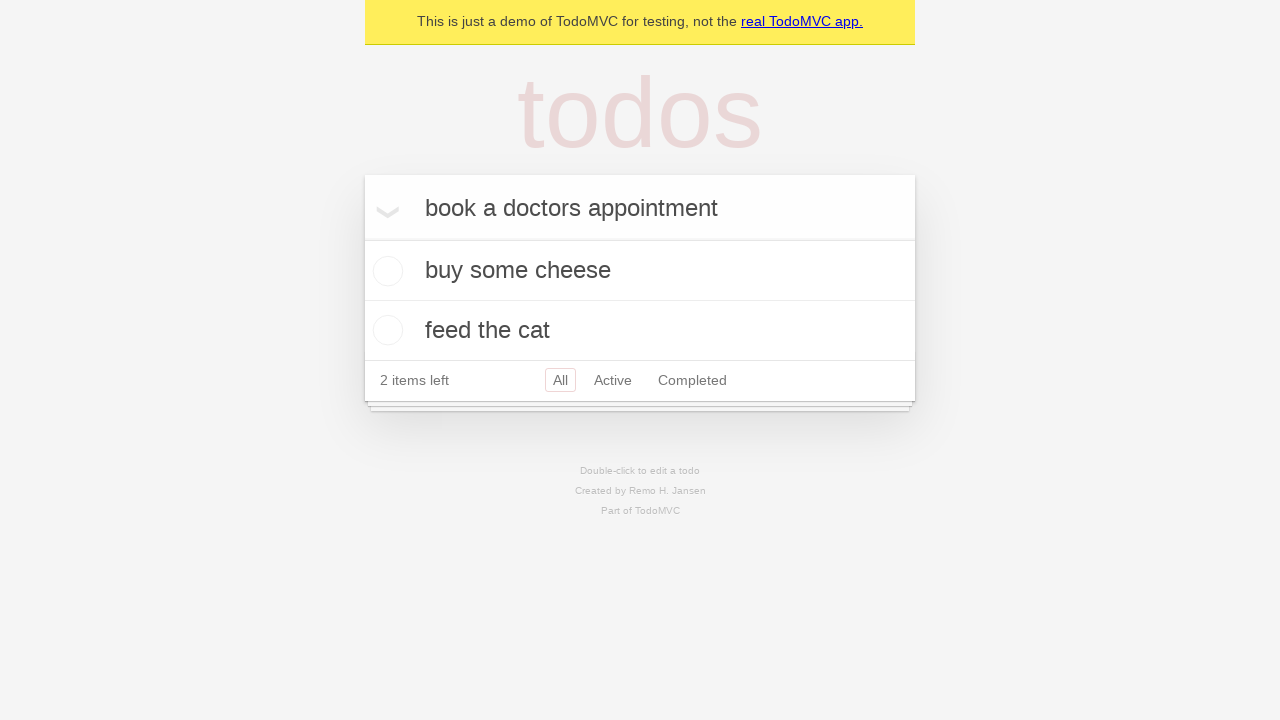

Pressed Enter to create third todo item on internal:attr=[placeholder="What needs to be done?"i]
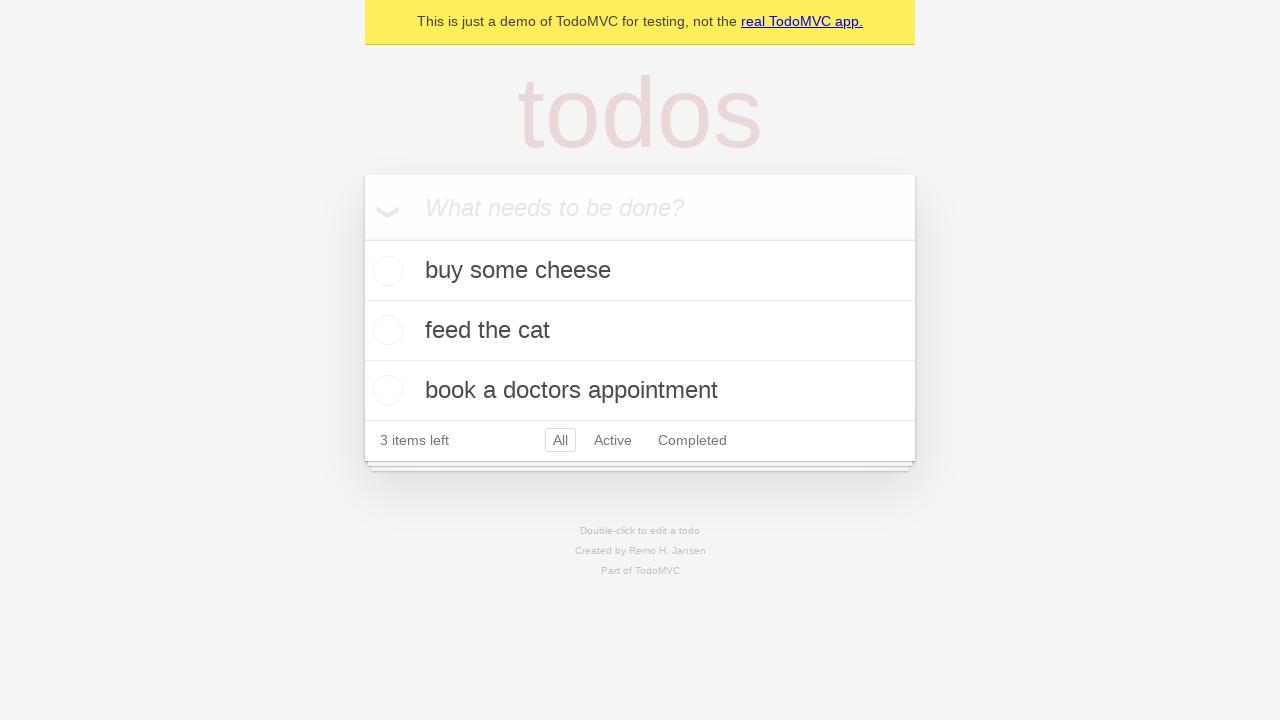

Verified third todo item is visible on the page
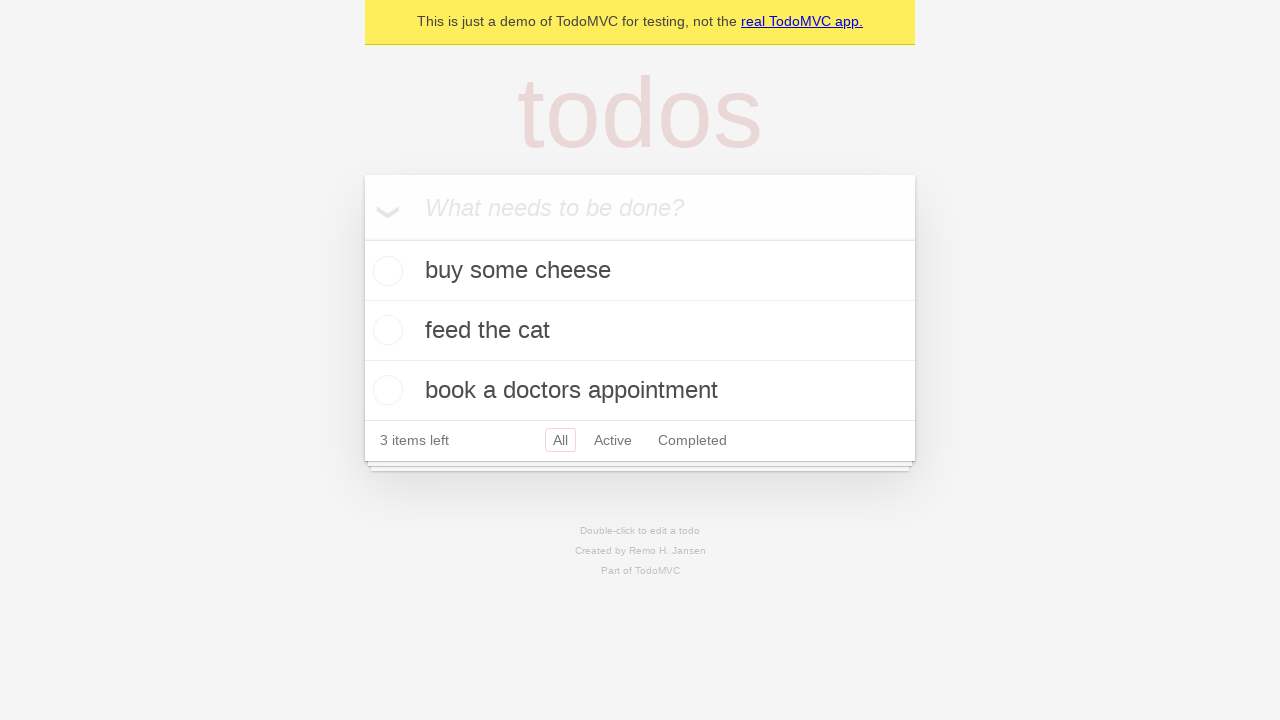

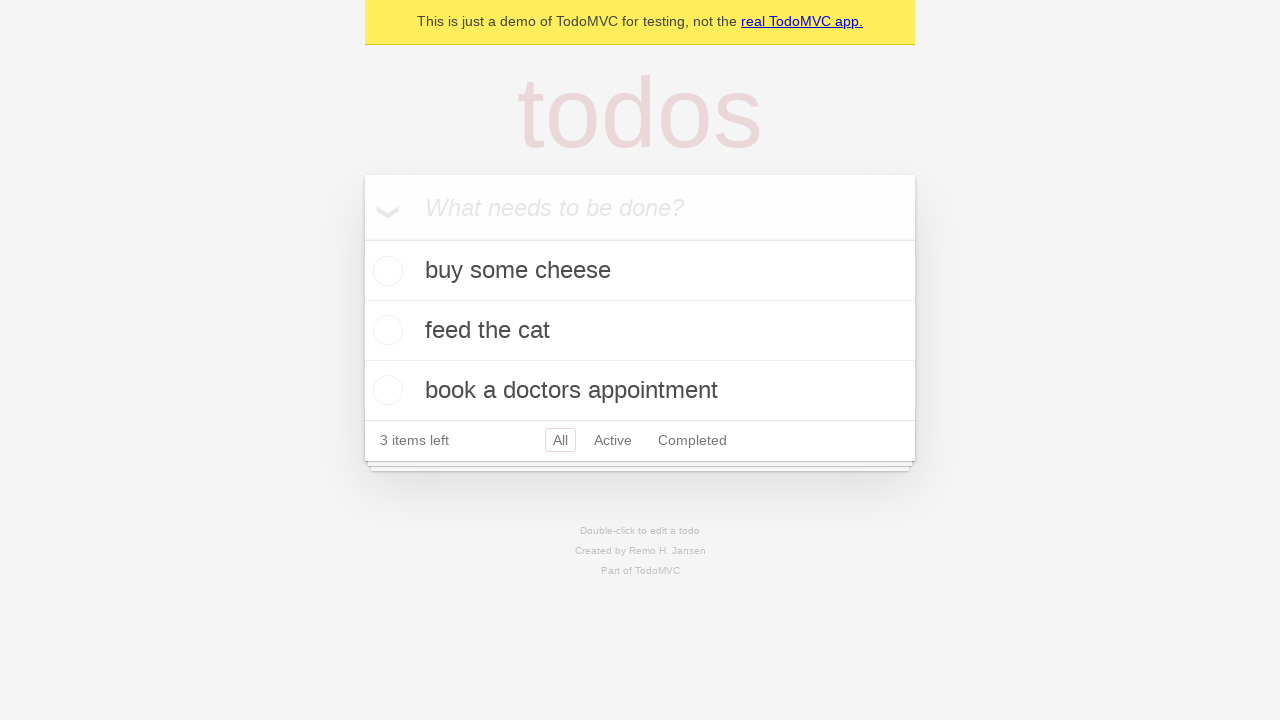